Tests dropdown selection by selecting options and verifying the selected values

Starting URL: http://the-internet.herokuapp.com/dropdown

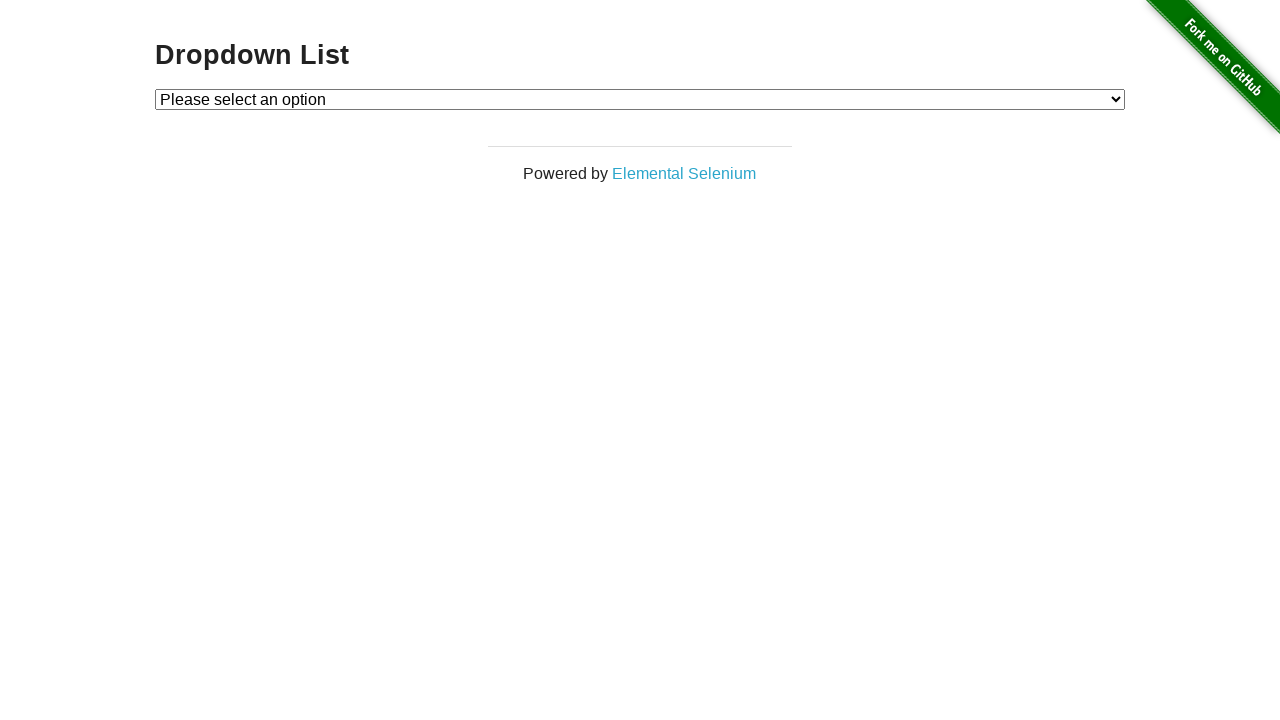

Selected 'Option 1' from dropdown menu on #dropdown
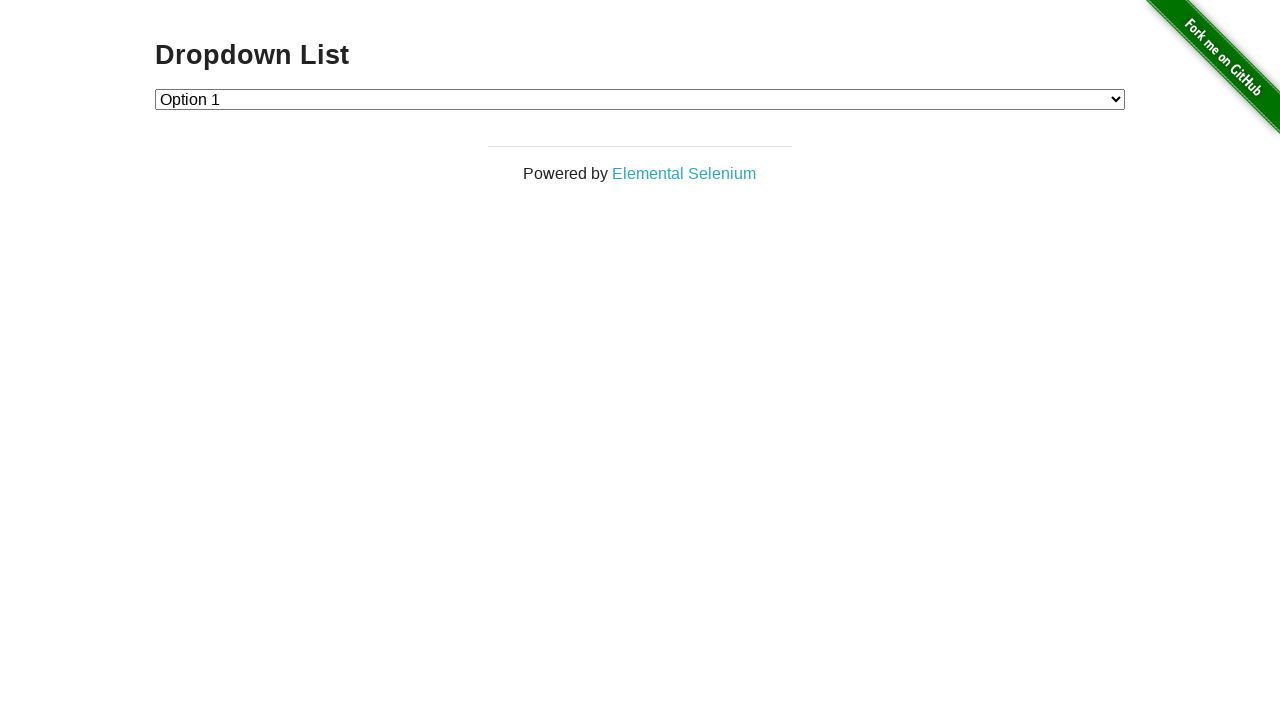

Retrieved selected dropdown value
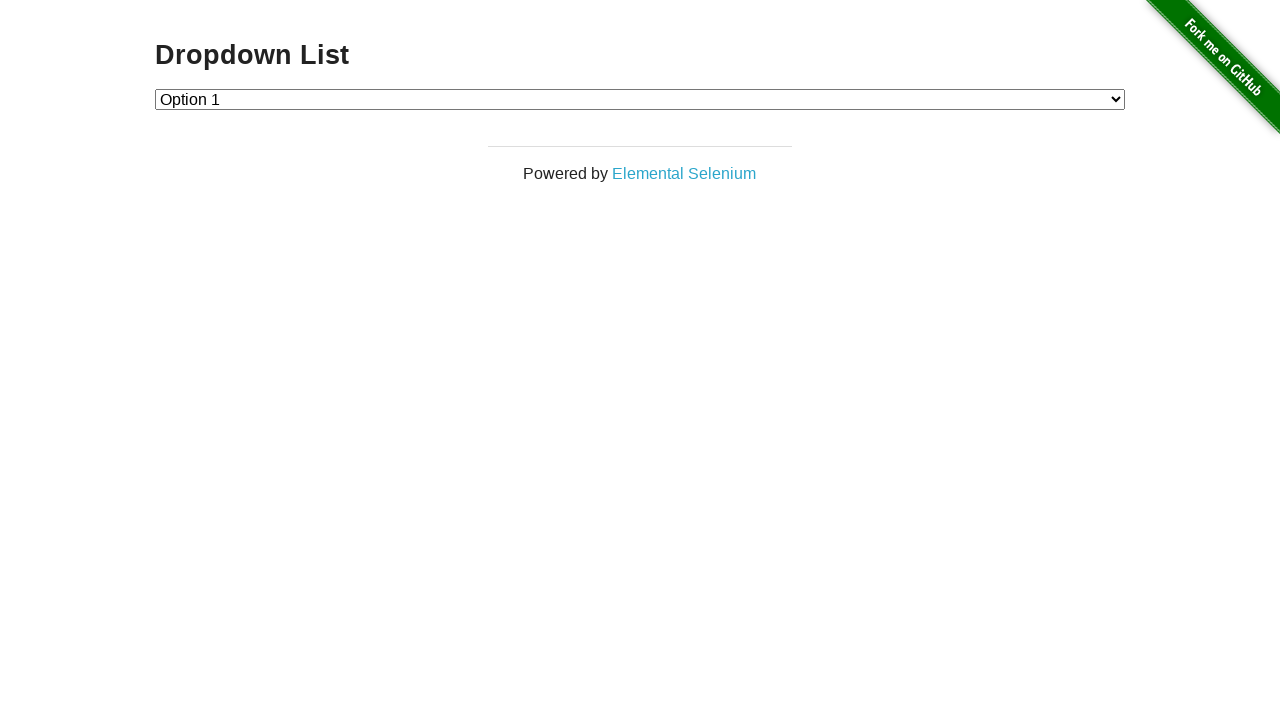

Retrieved selected dropdown text content
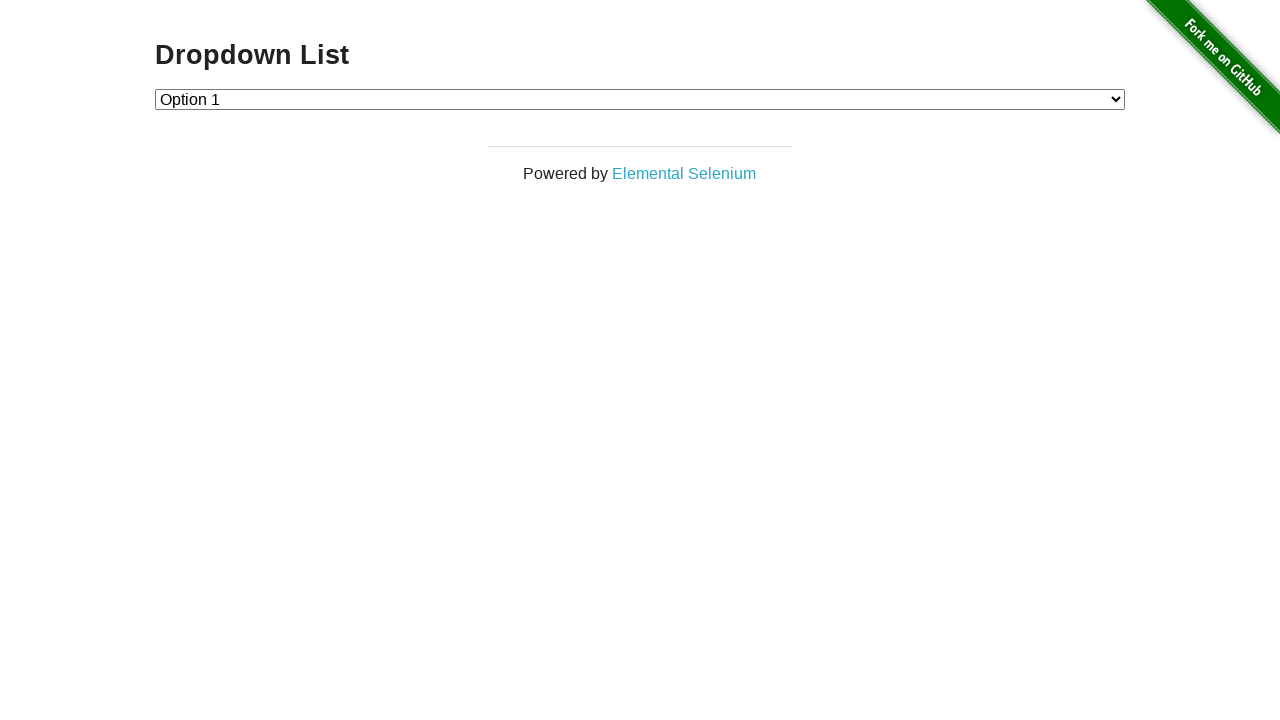

Selected 'Option 1' from dropdown menu again on #dropdown
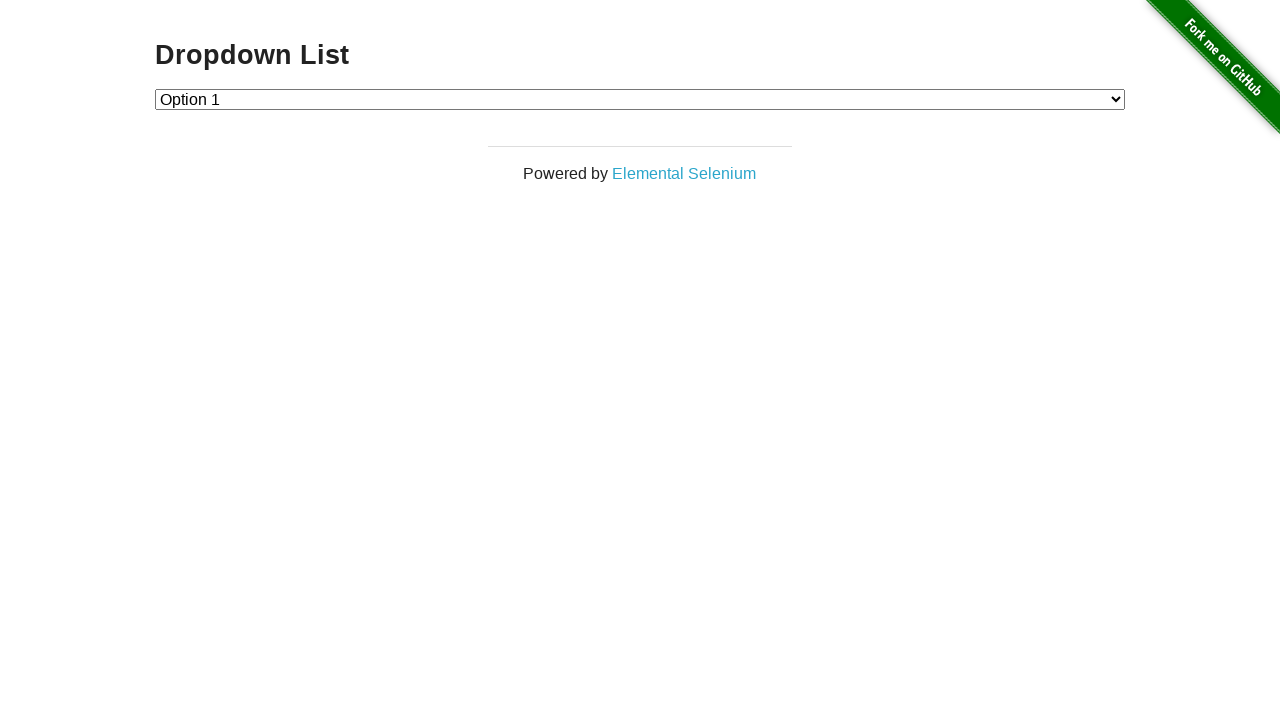

Retrieved selected dropdown value again
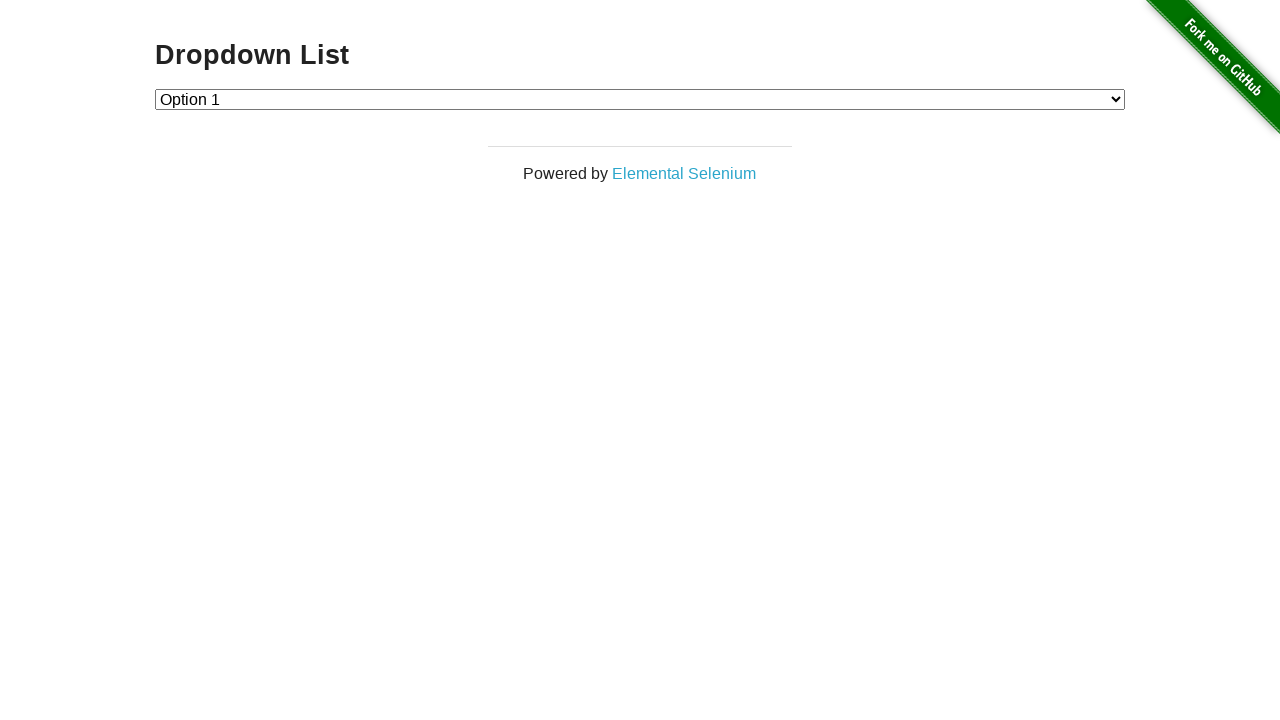

Retrieved selected dropdown text content again
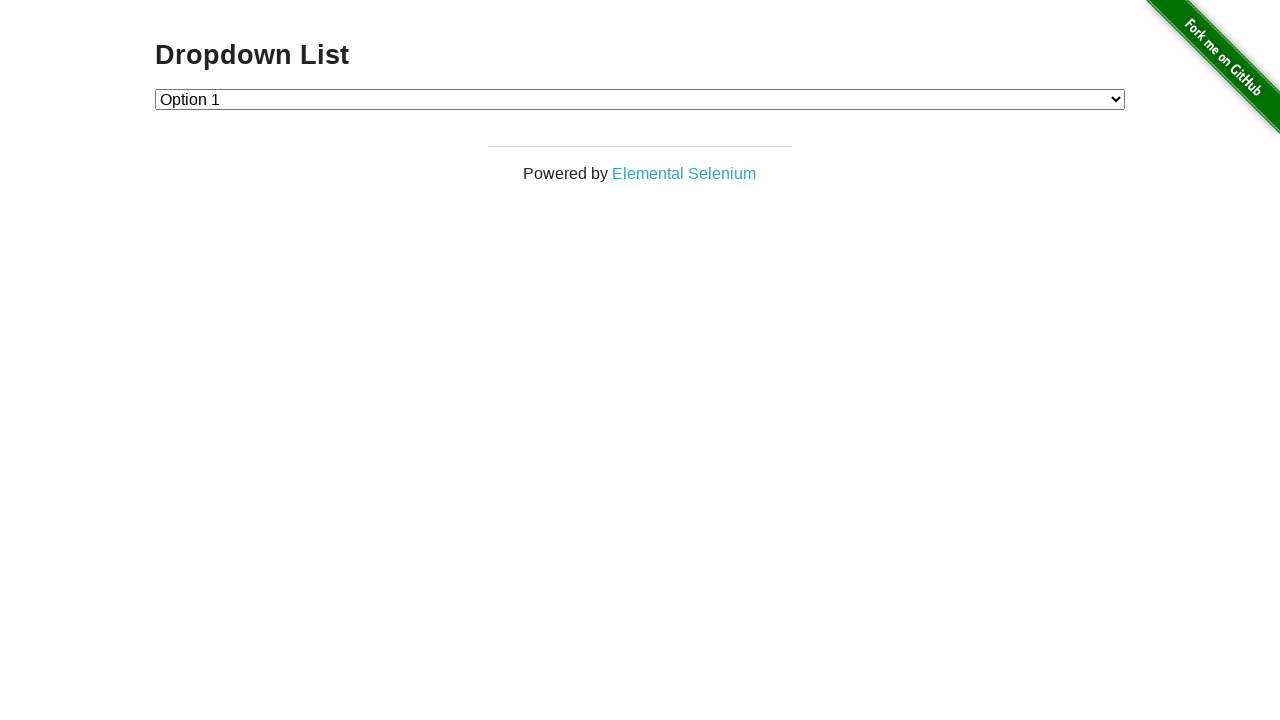

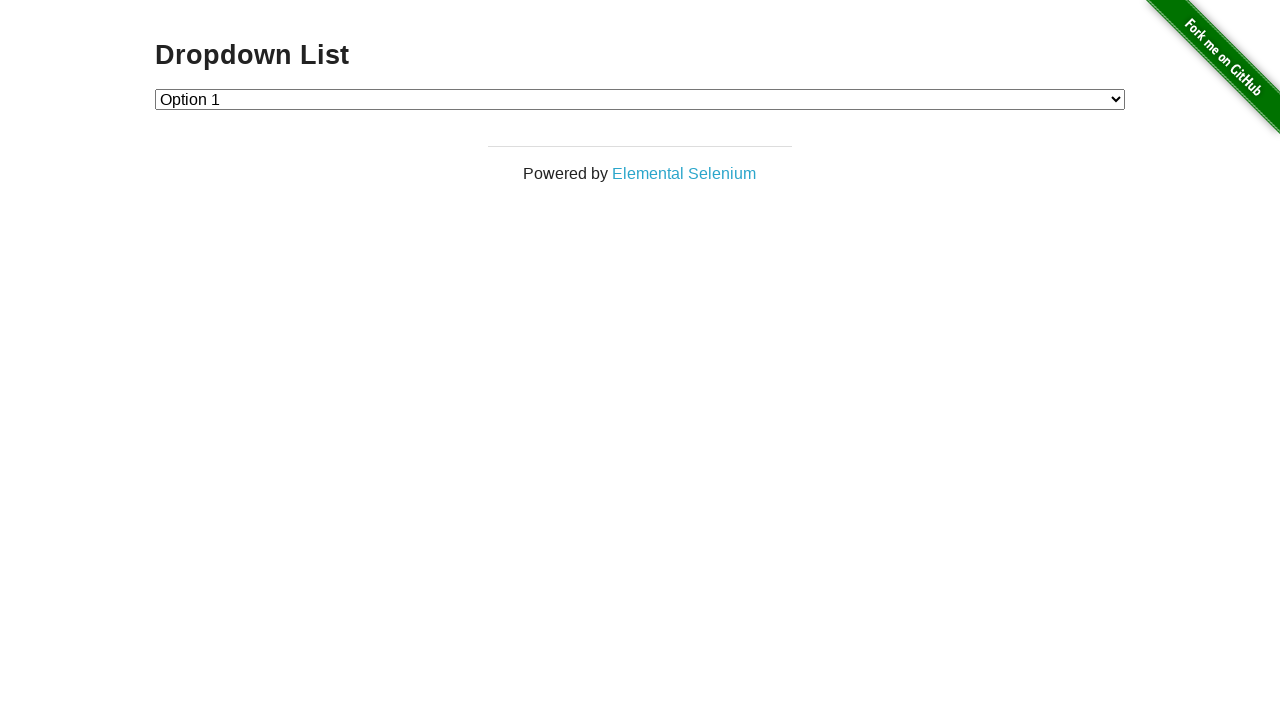